Tests form input functionality by navigating to a test automation blog and filling in a name field

Starting URL: https://testautomationpractice.blogspot.com/

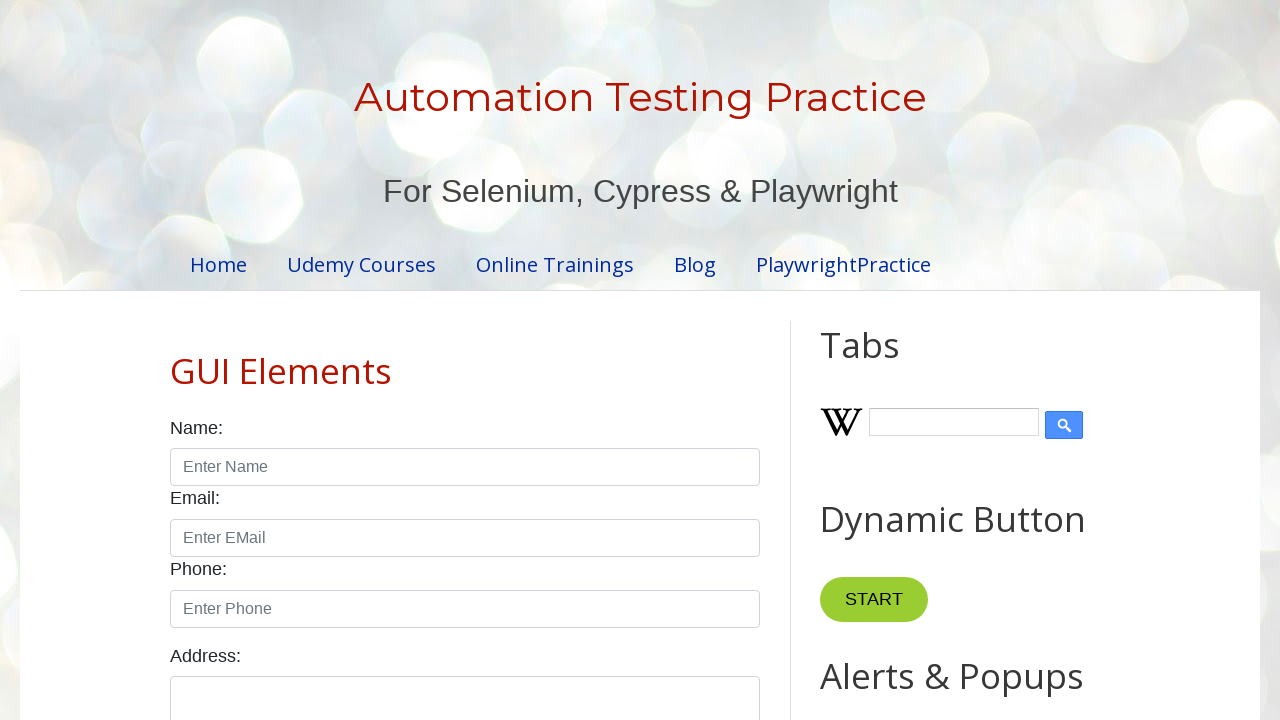

Navigated to test automation practice blog
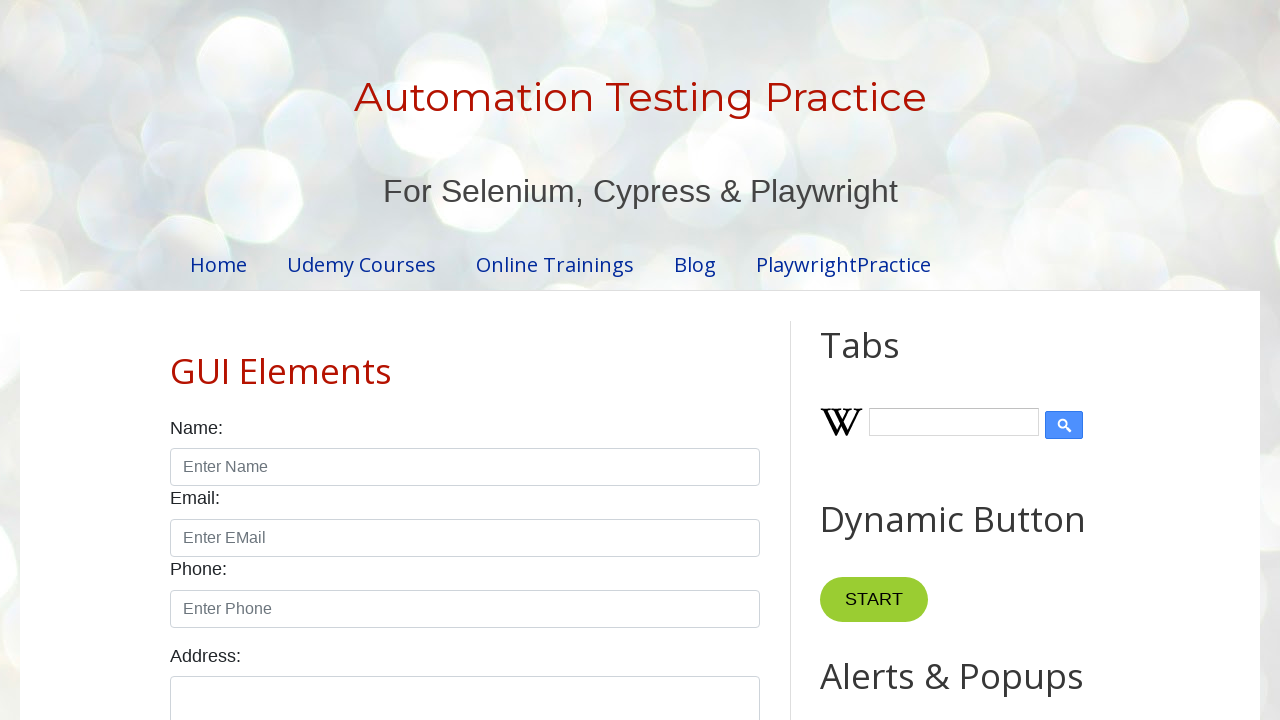

Filled name field with 'John Smith' on //input[starts-with(@id,'name')]
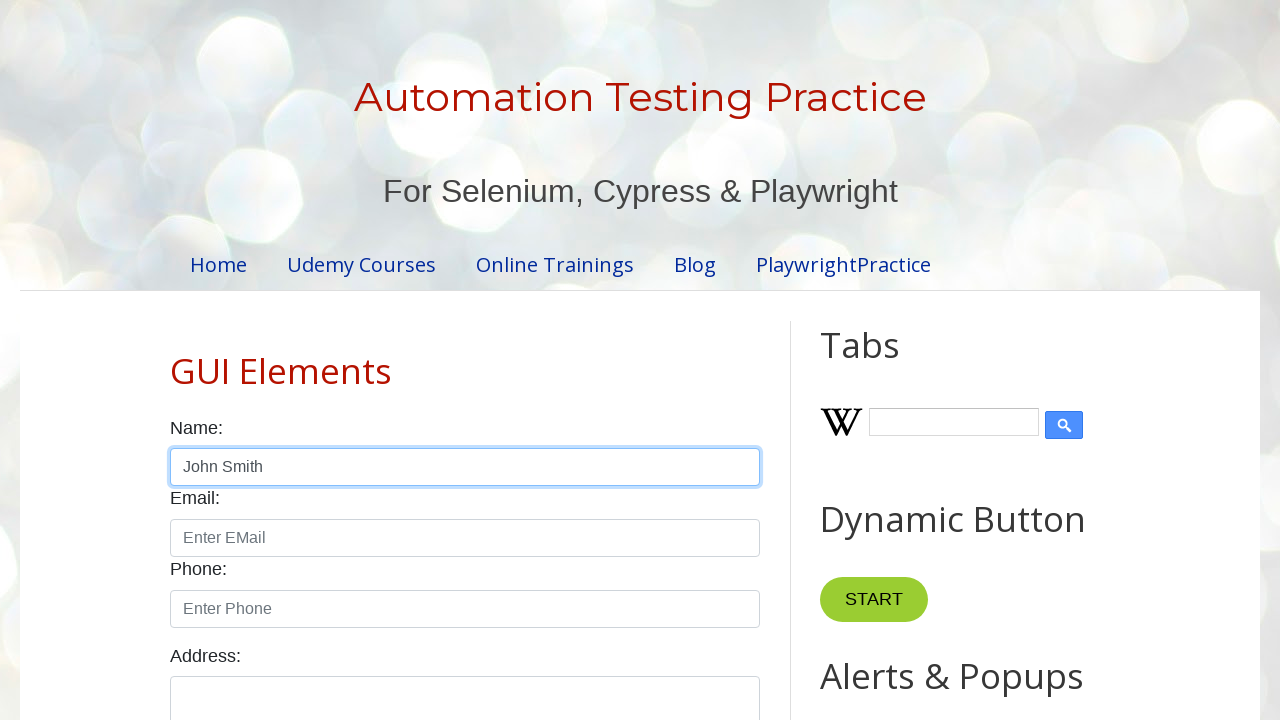

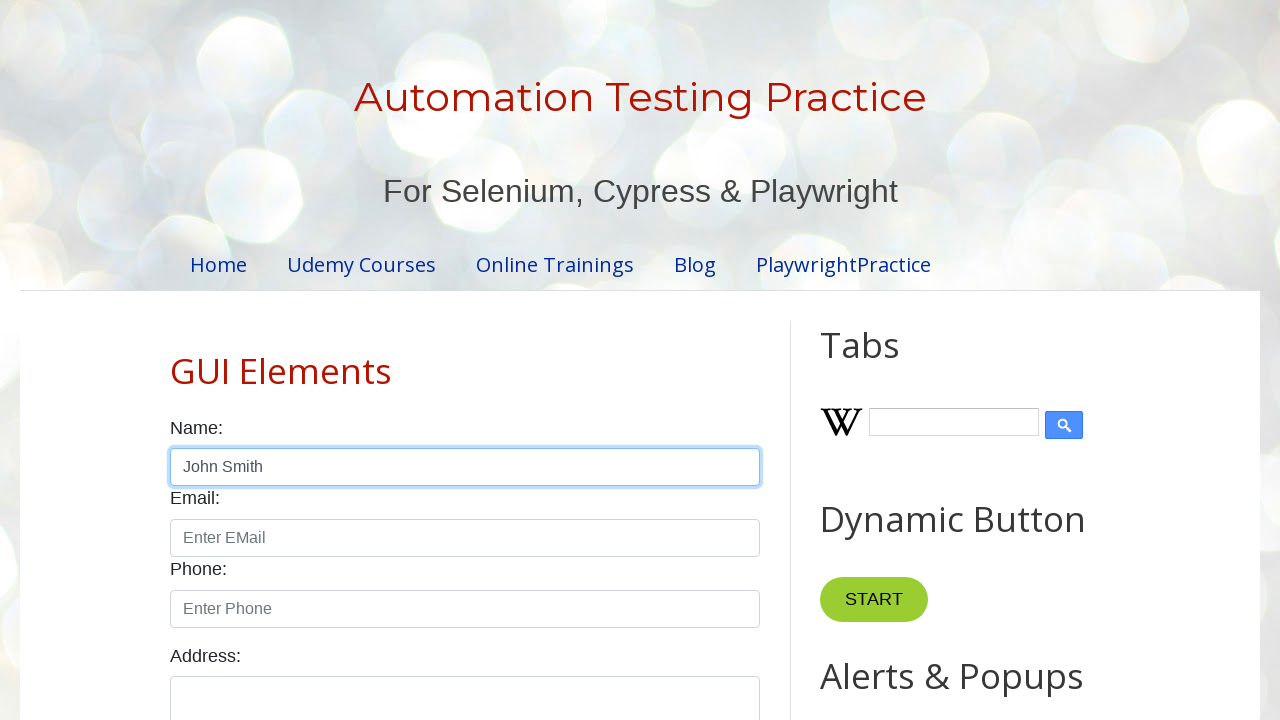